Tests a fixed deposit calculator by filling in principal amount, interest rate, tenure period and calculating the result

Starting URL: https://www.moneycontrol.com/fixed-income/calculator/state-bank-of-india-sbi/fixed-deposit-calculator-SBI-BSB001.html

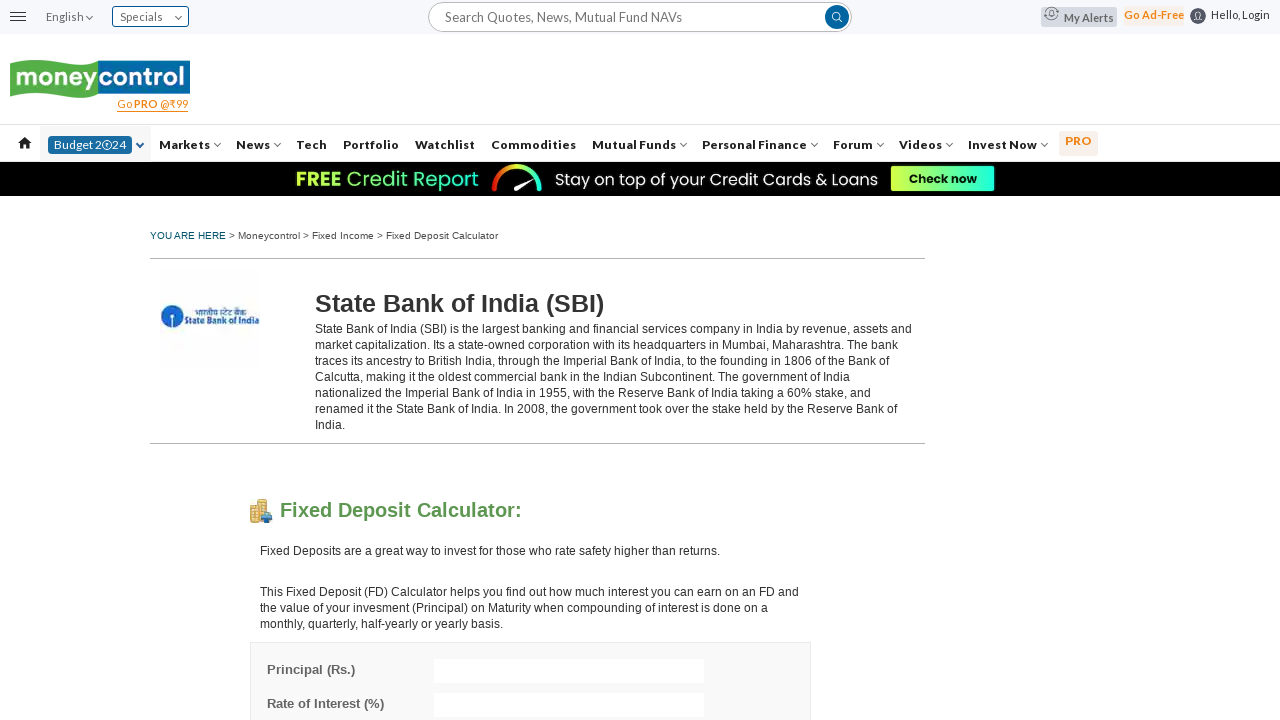

Filled principal amount field with 500000 on #principal
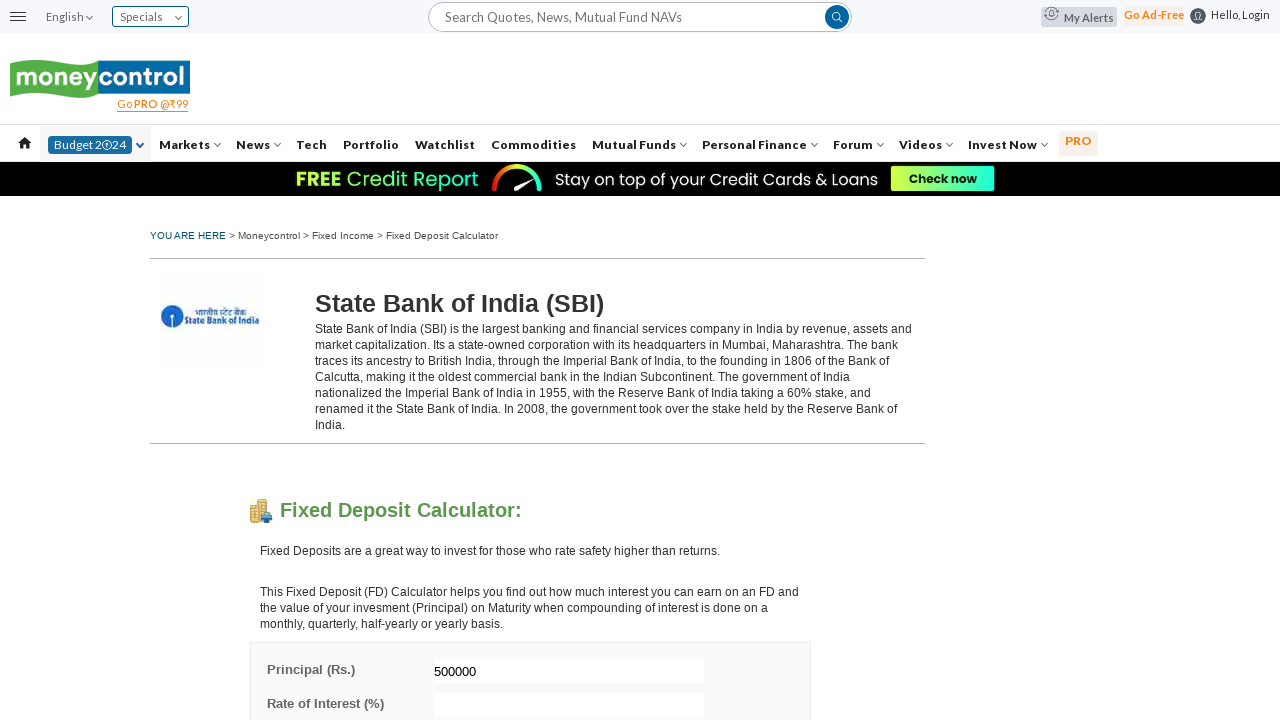

Filled interest rate field with 10 on #interest
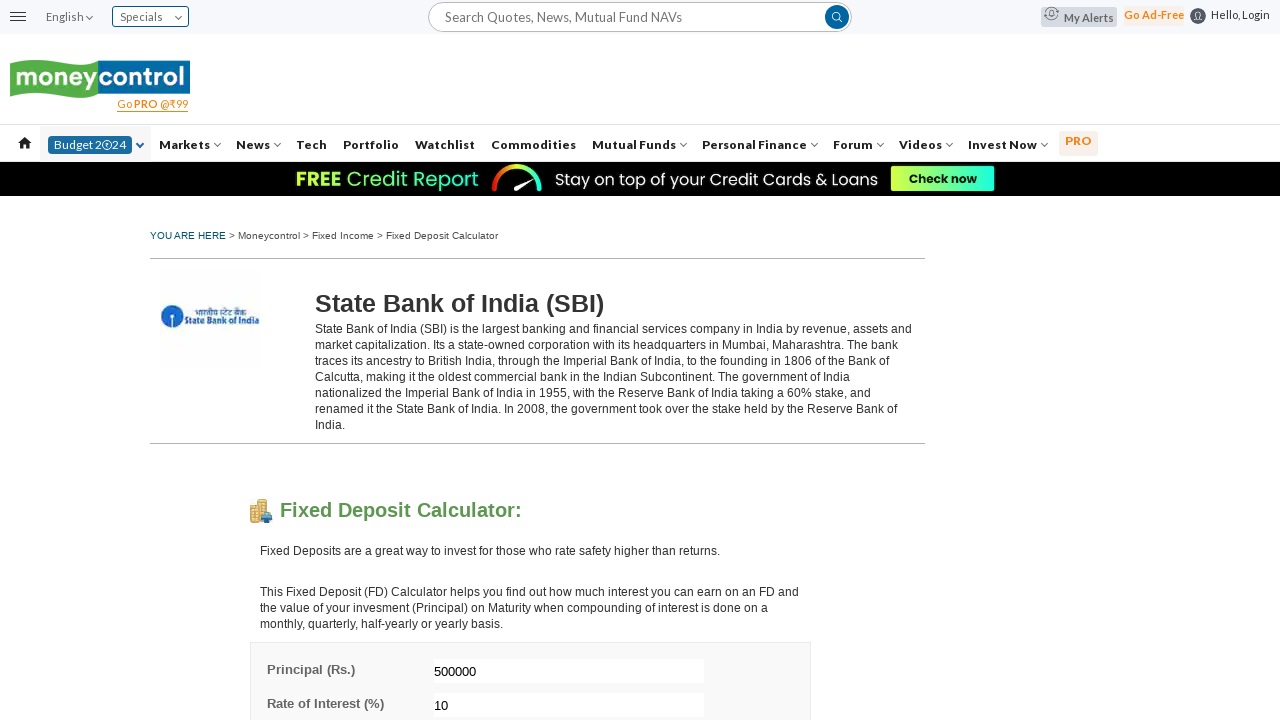

Filled tenure period field with 4 on #tenure
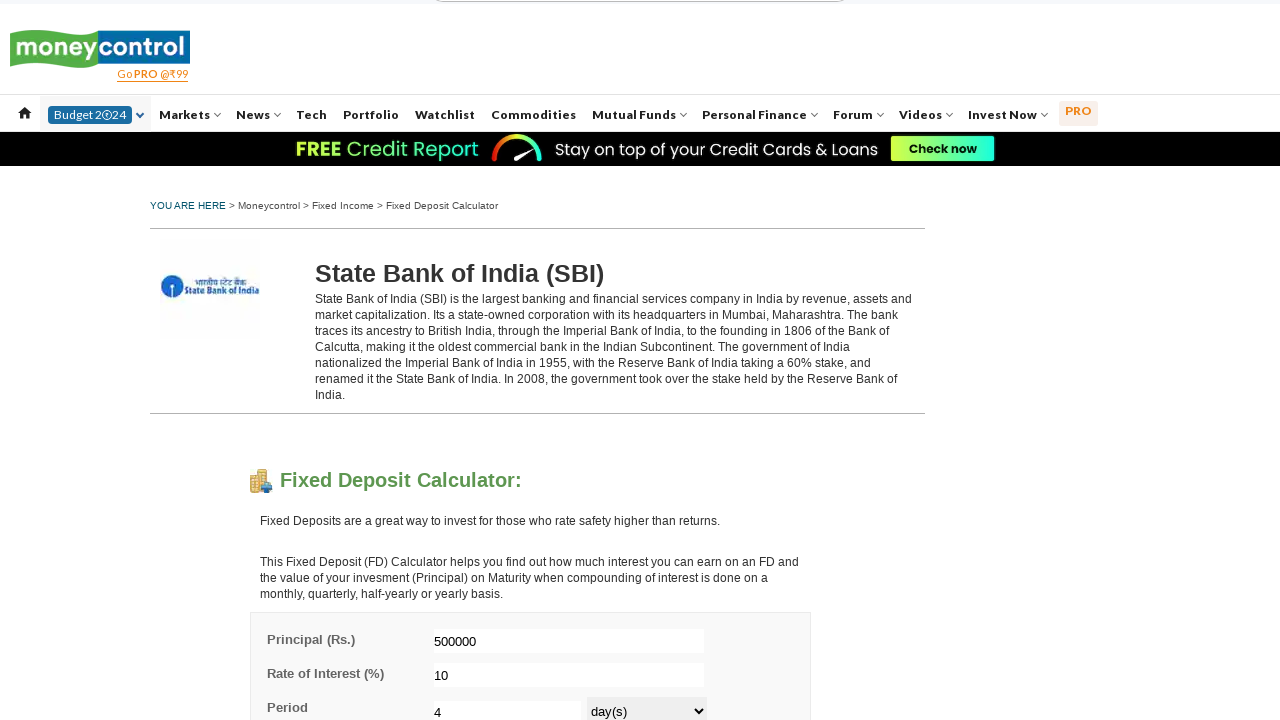

Selected tenure period unit as year(s) on #tenurePeriod
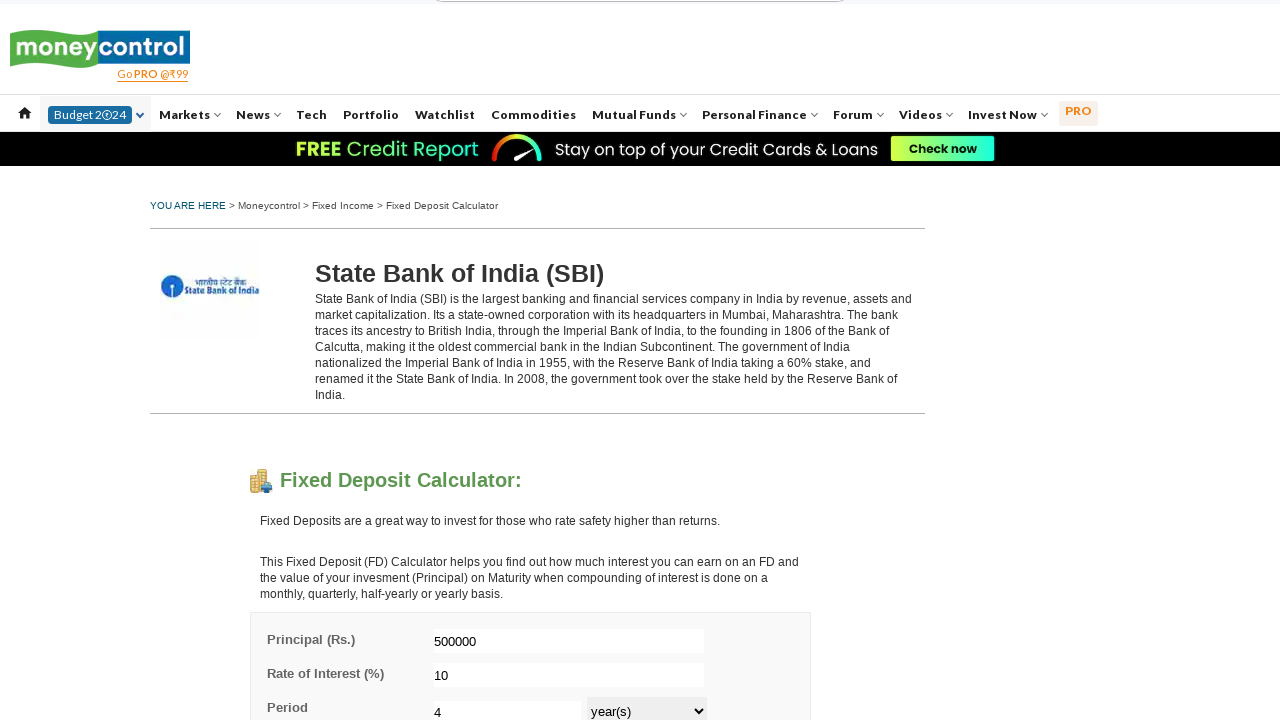

Selected frequency as Simple Interest on #frequency
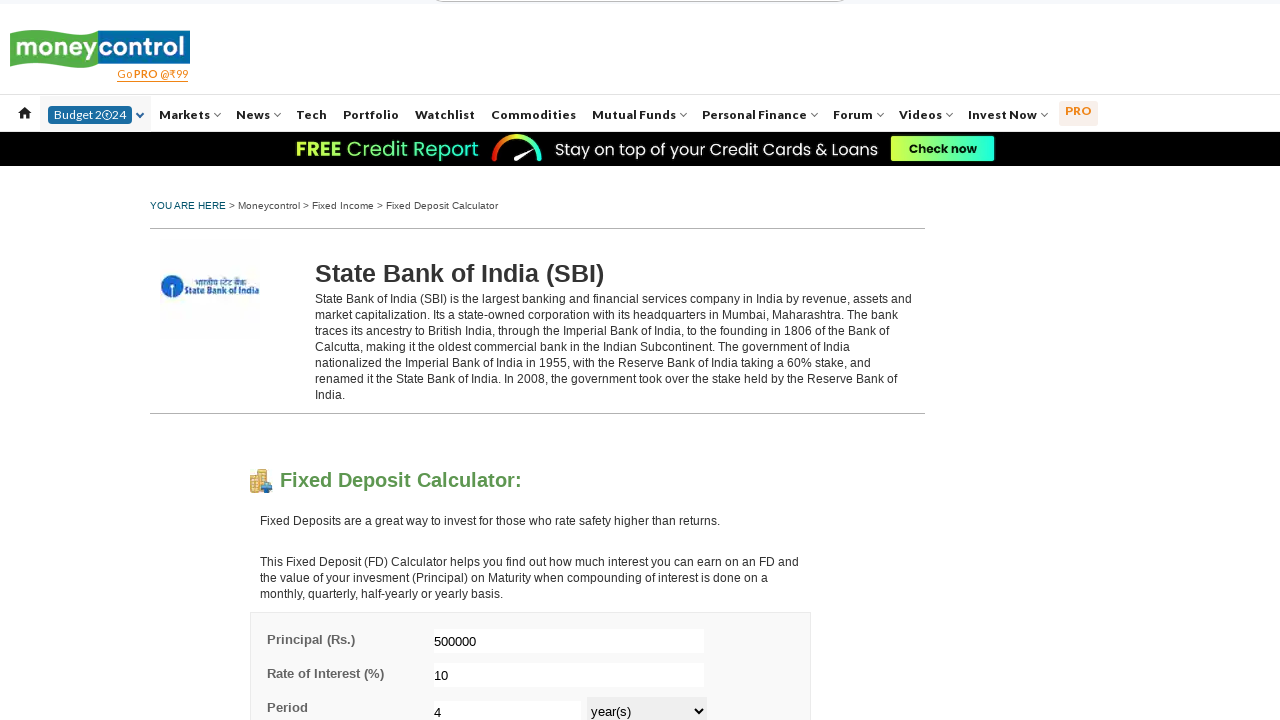

Clicked calculate button to compute fixed deposit result at (488, 363) on xpath=//div[@class='CTR PT15']//a[1]
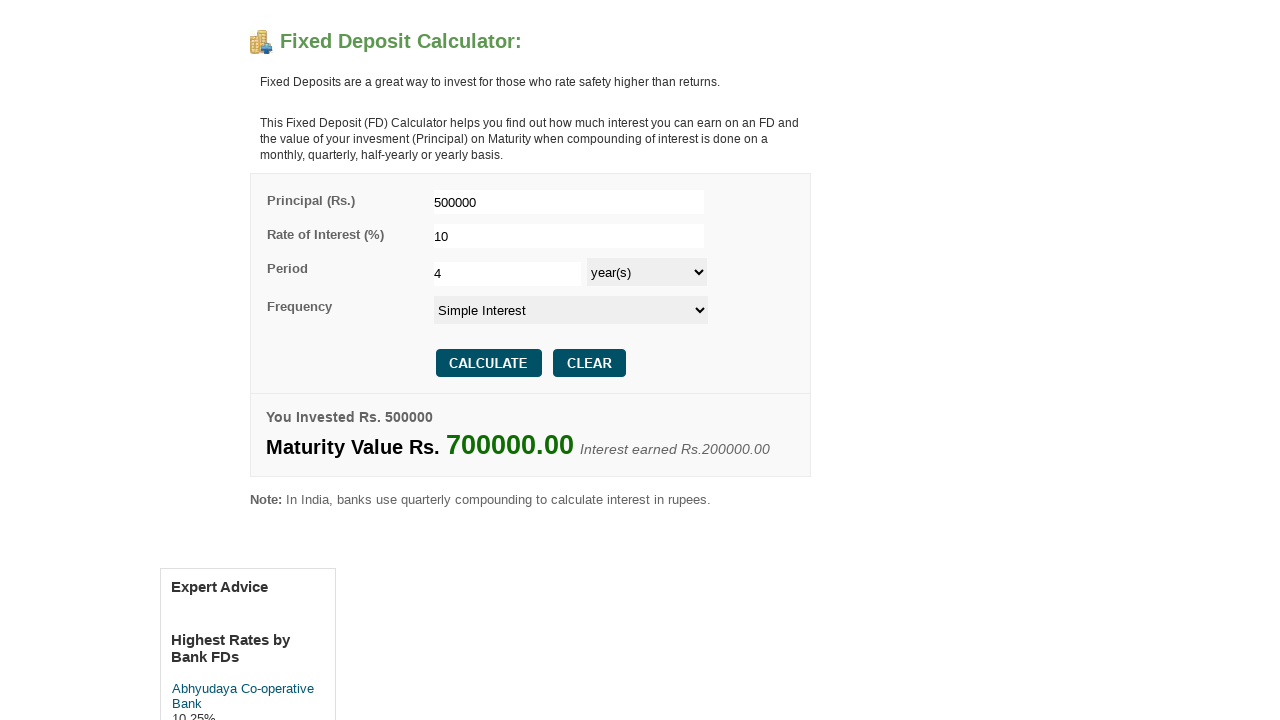

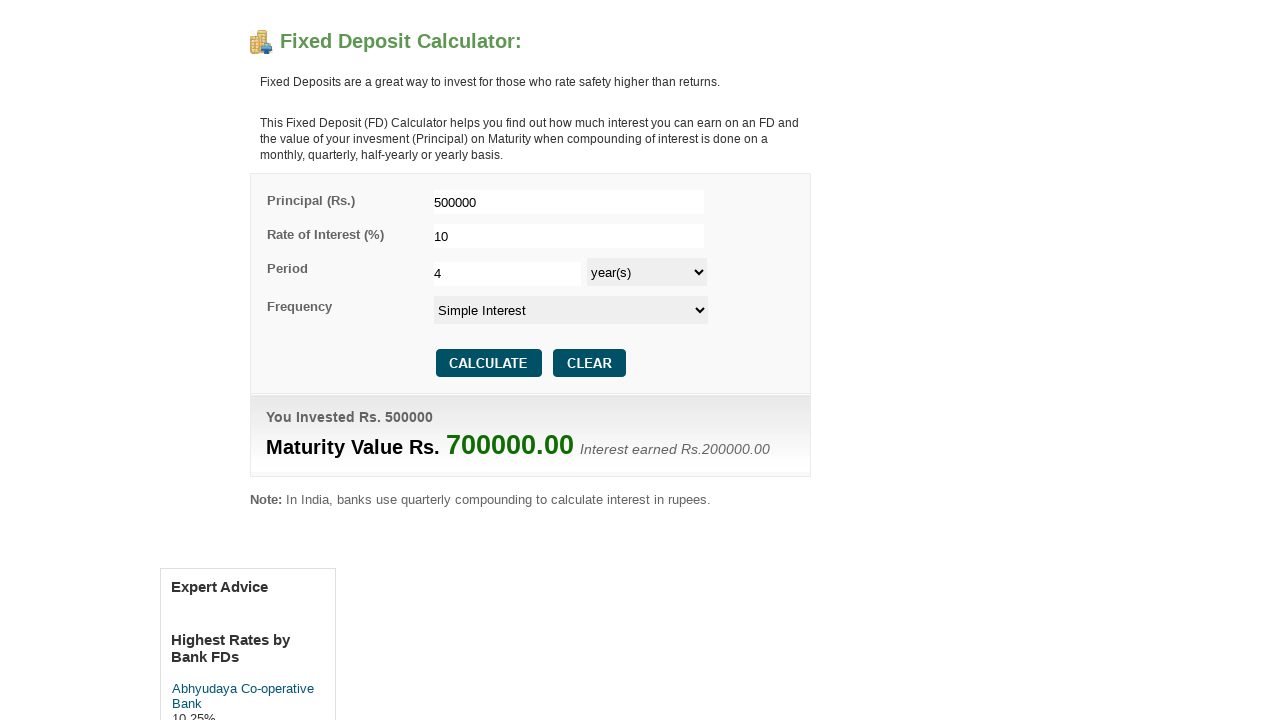